Tests handling of JavaScript alerts on a demo page by clicking a timer alert button, waiting for and accepting the alert, then refreshing the page to trigger a stale element scenario

Starting URL: https://demoqa.com/alerts

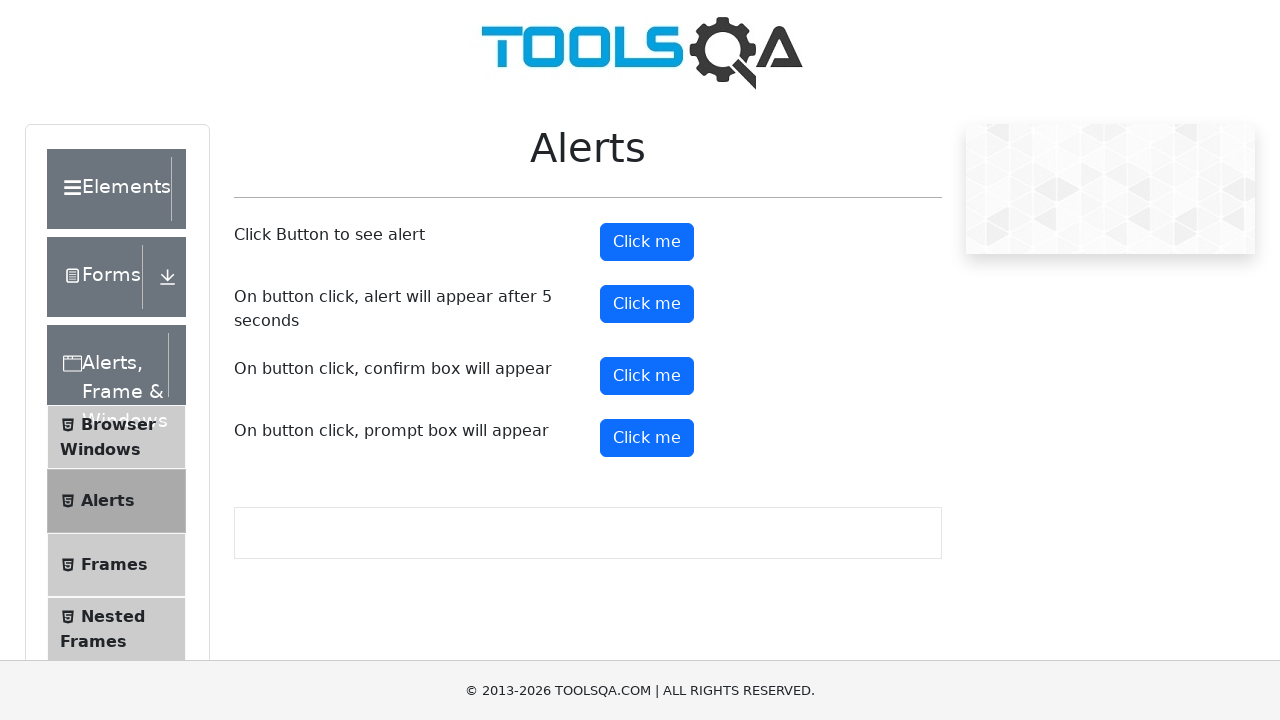

Clicked timer alert button at (647, 304) on #timerAlertButton
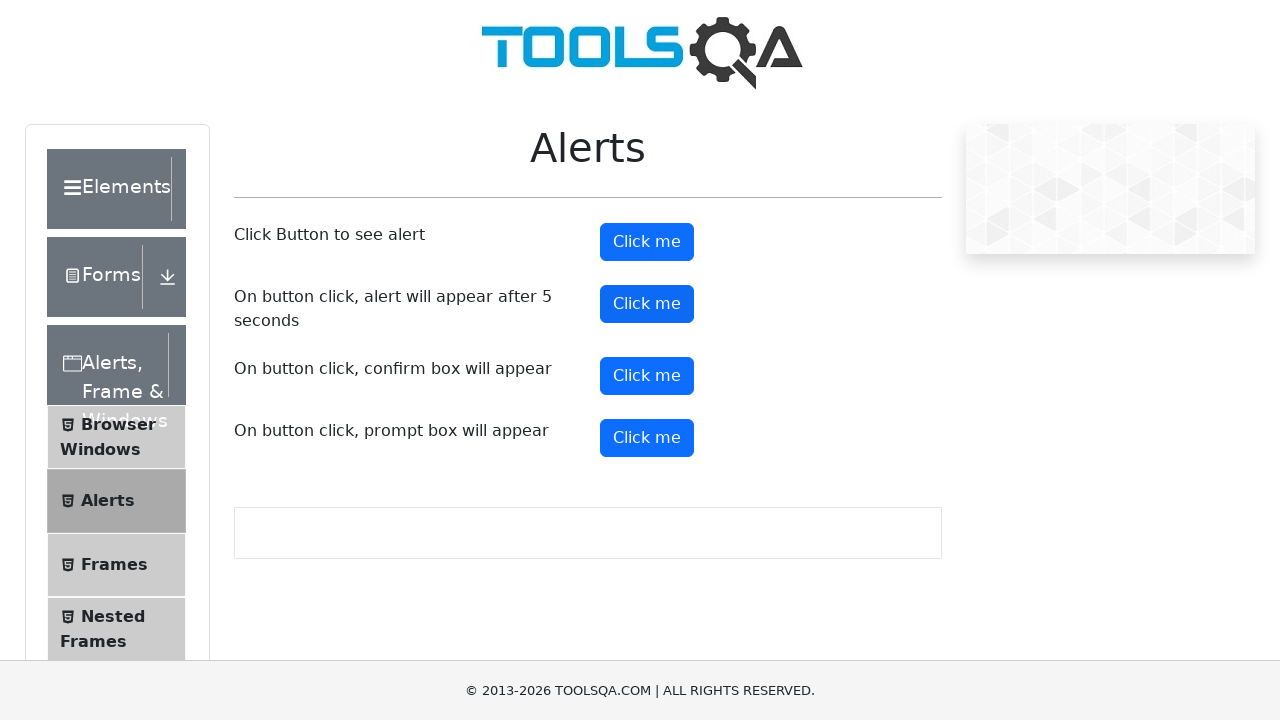

TimeoutException caught while waiting for alert
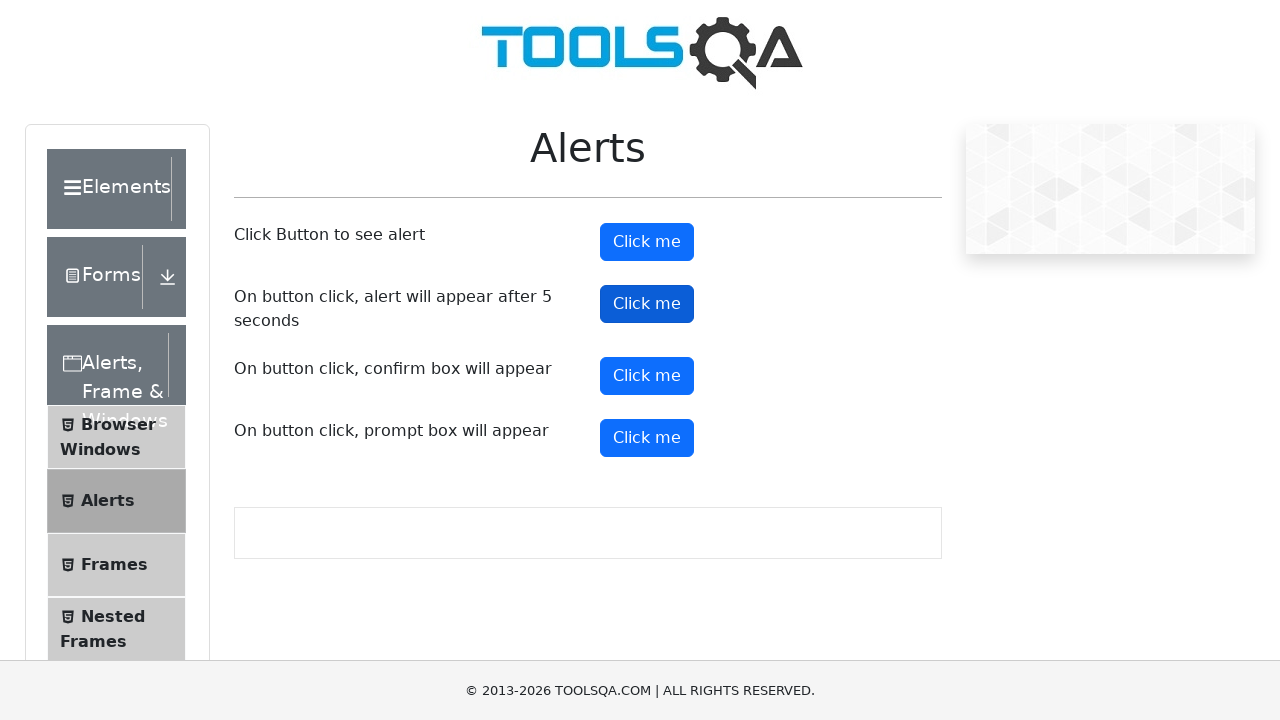

Registered dialog handler to accept alerts
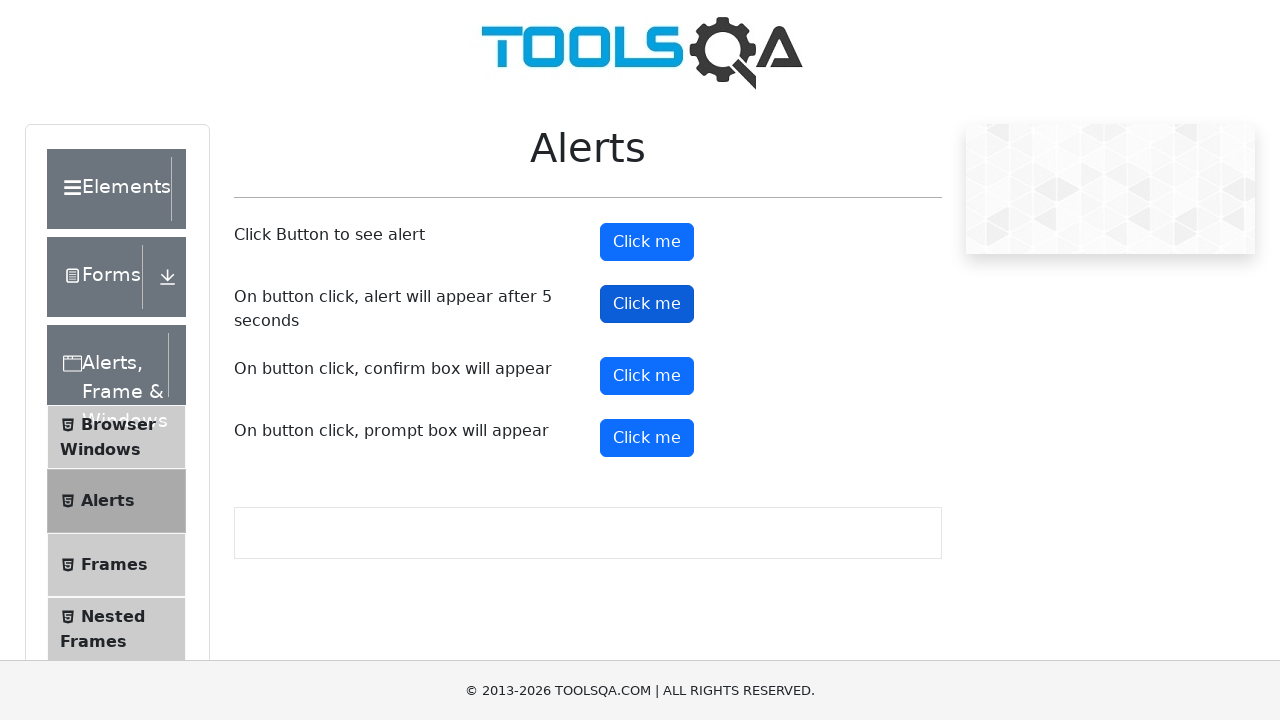

Clicked timer alert button again to trigger new alert at (647, 304) on #timerAlertButton
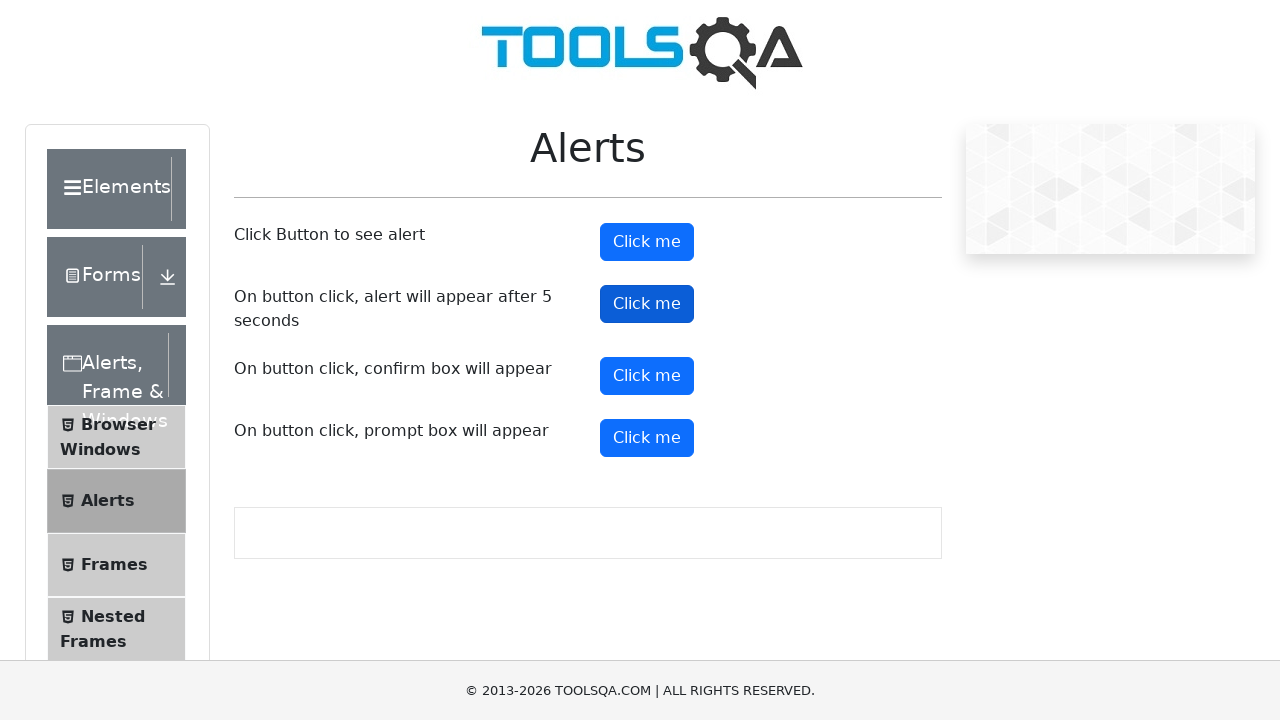

Waited 5 seconds for alert to be handled
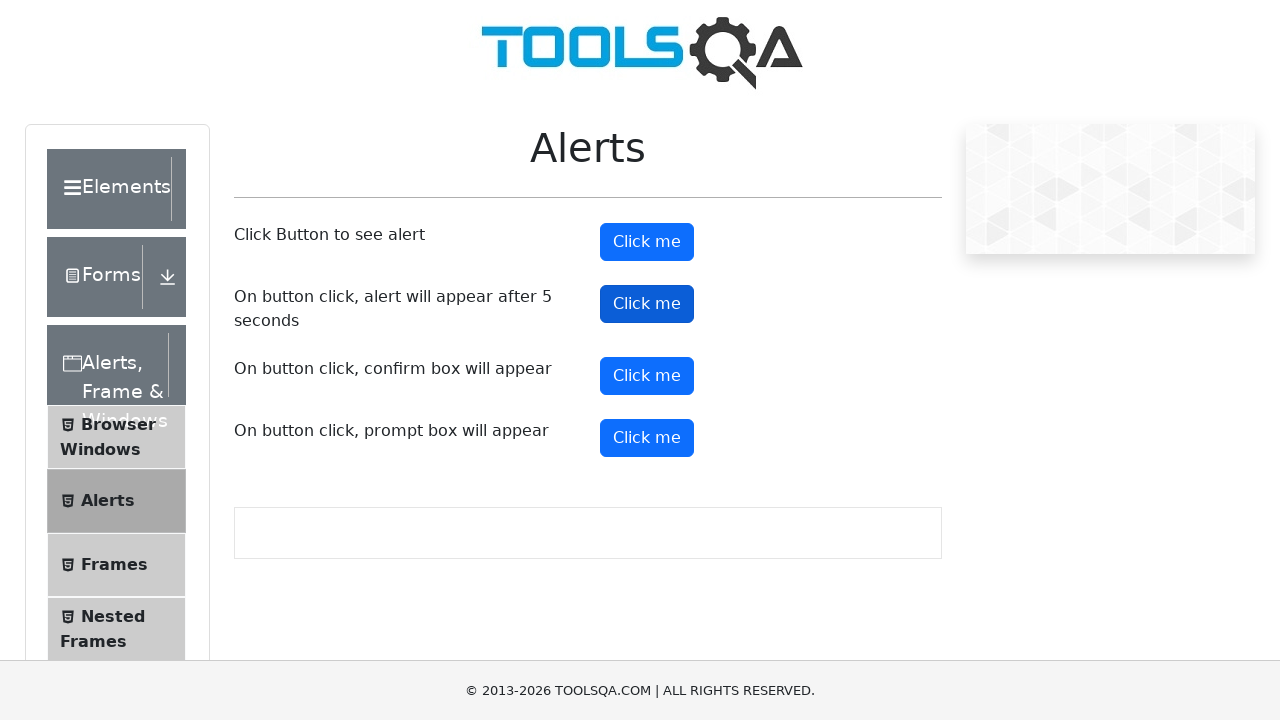

Removed dialog handler before page refresh
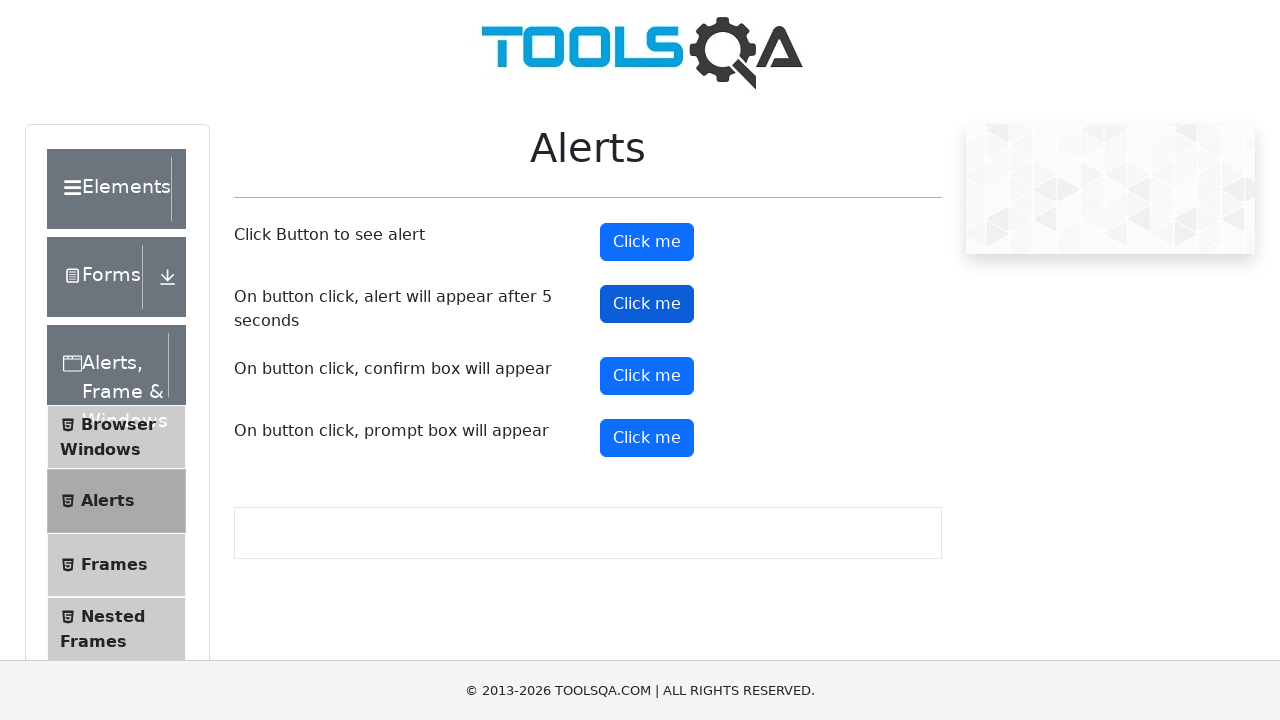

Page refreshed to trigger stale element scenario
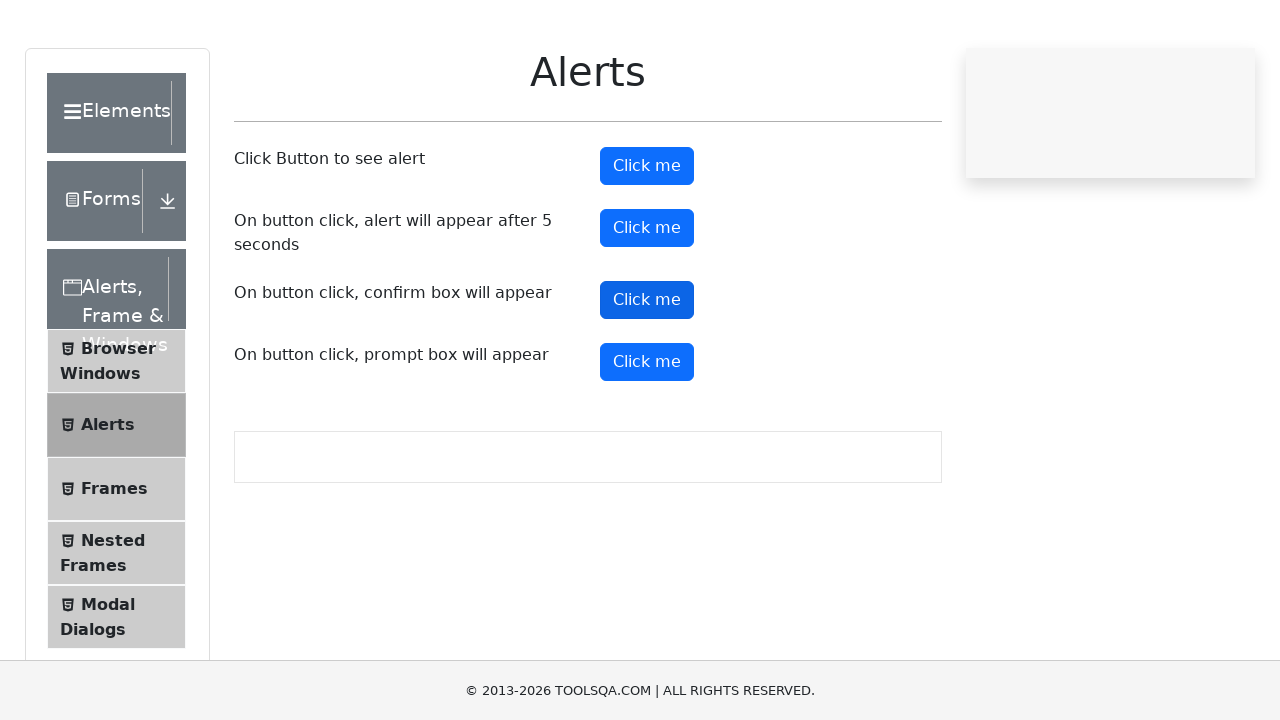

Clicked timer alert button after page refresh at (647, 304) on #timerAlertButton
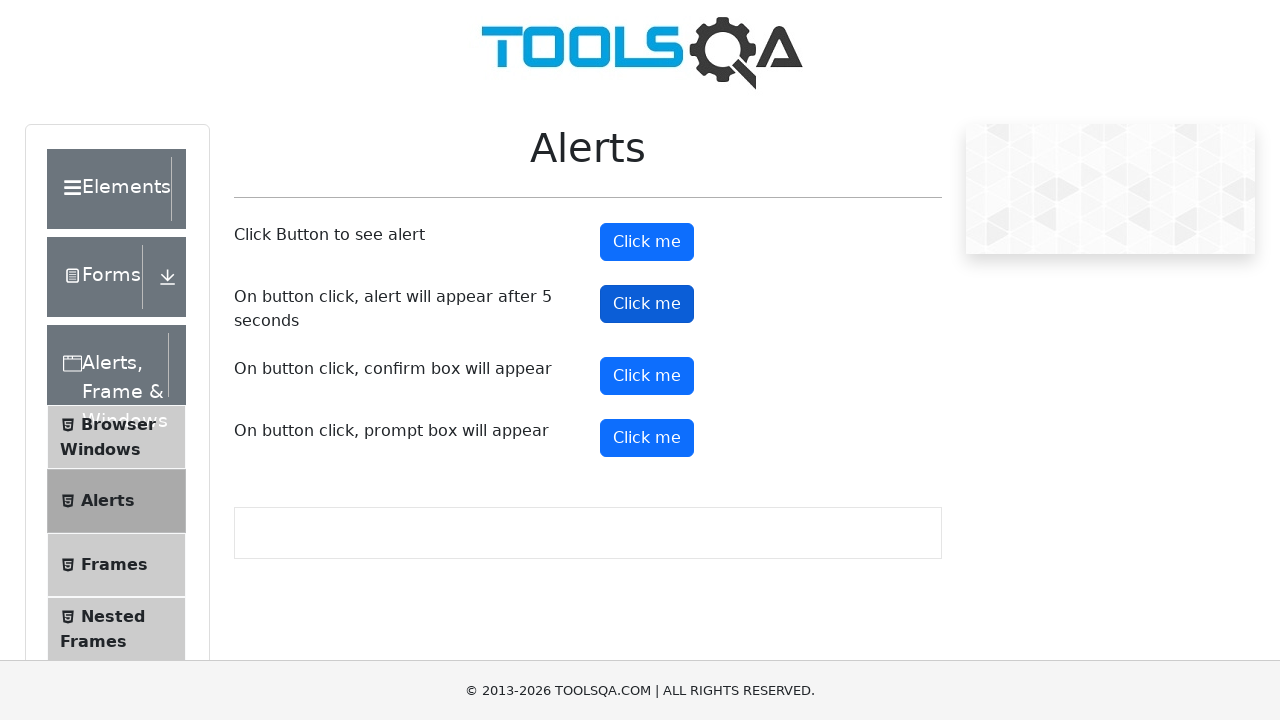

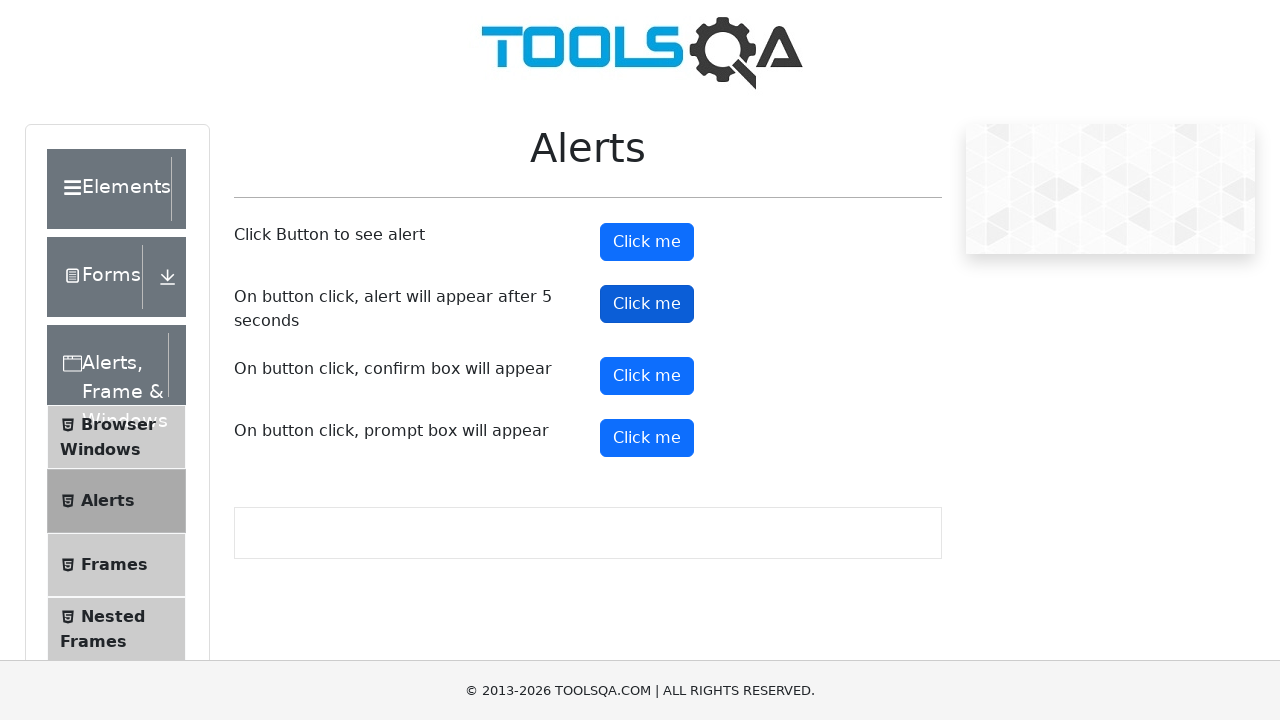